Tests that navigating to Tmall's website successfully loads the homepage by verifying the URL starts with the expected domain.

Starting URL: https://www.tmall.com

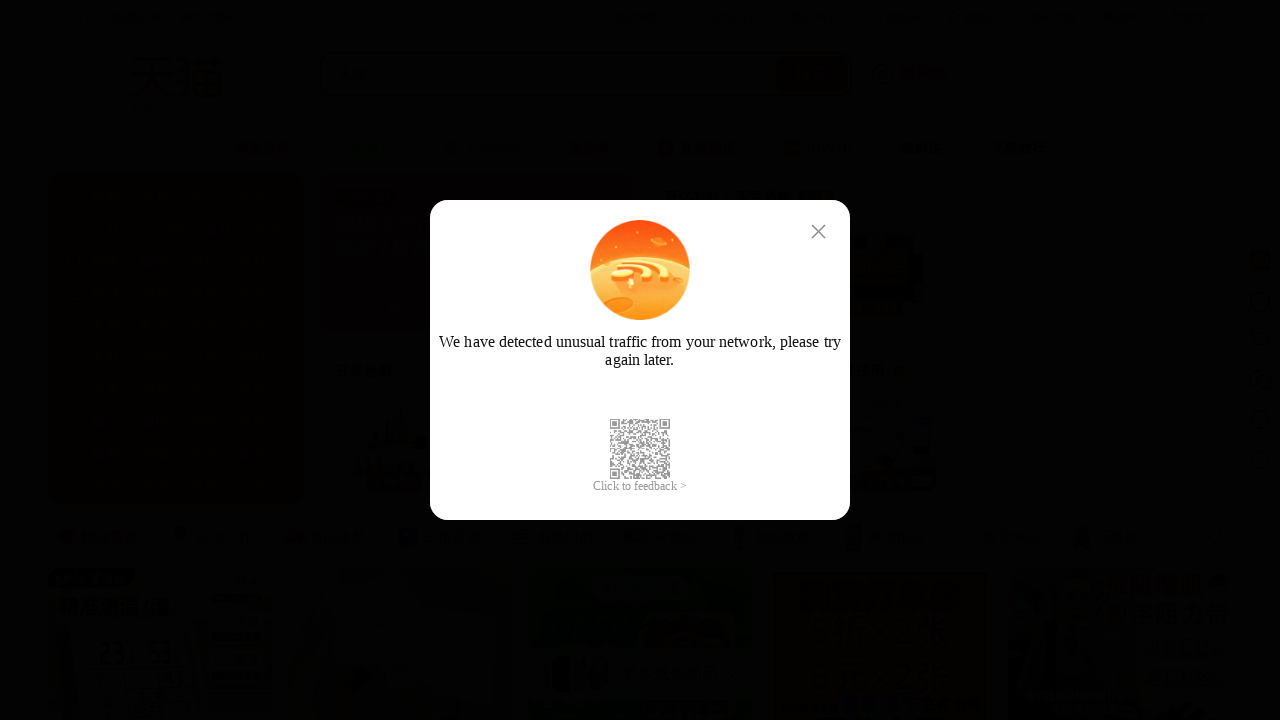

Waited for page to reach domcontentloaded state
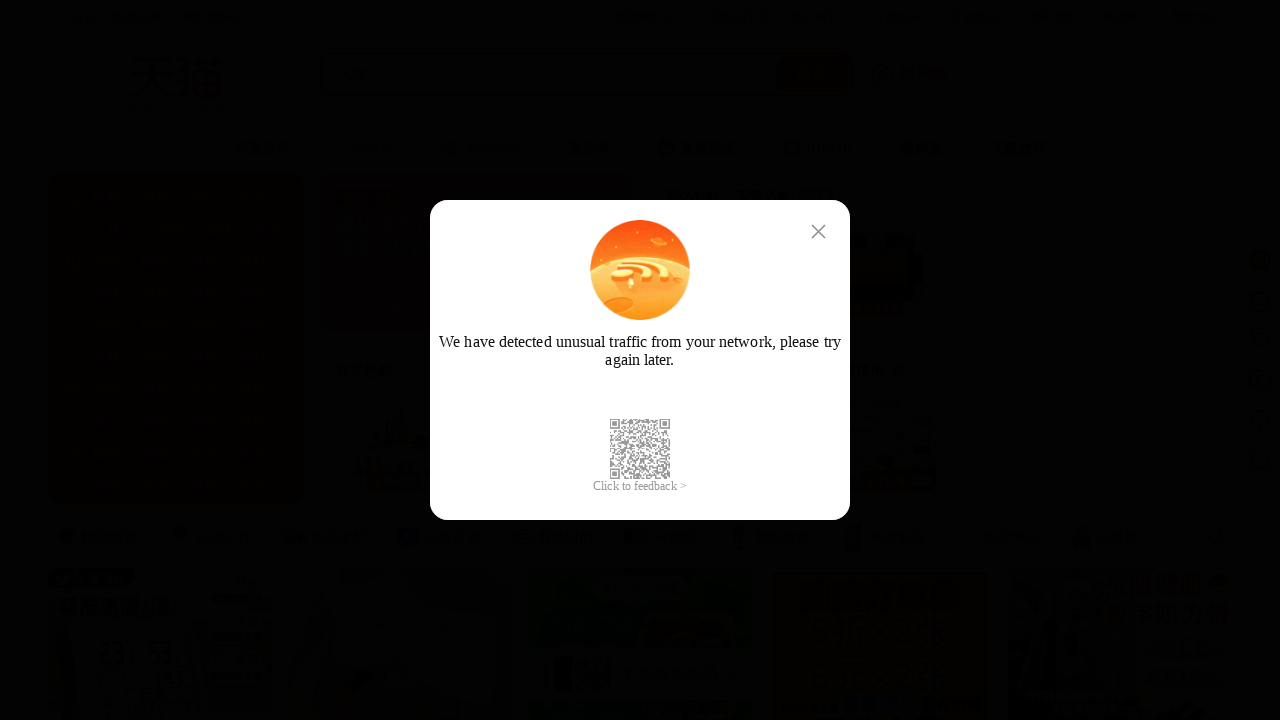

Verified URL starts with tmall.com domain (current URL: https://www.tmall.com/)
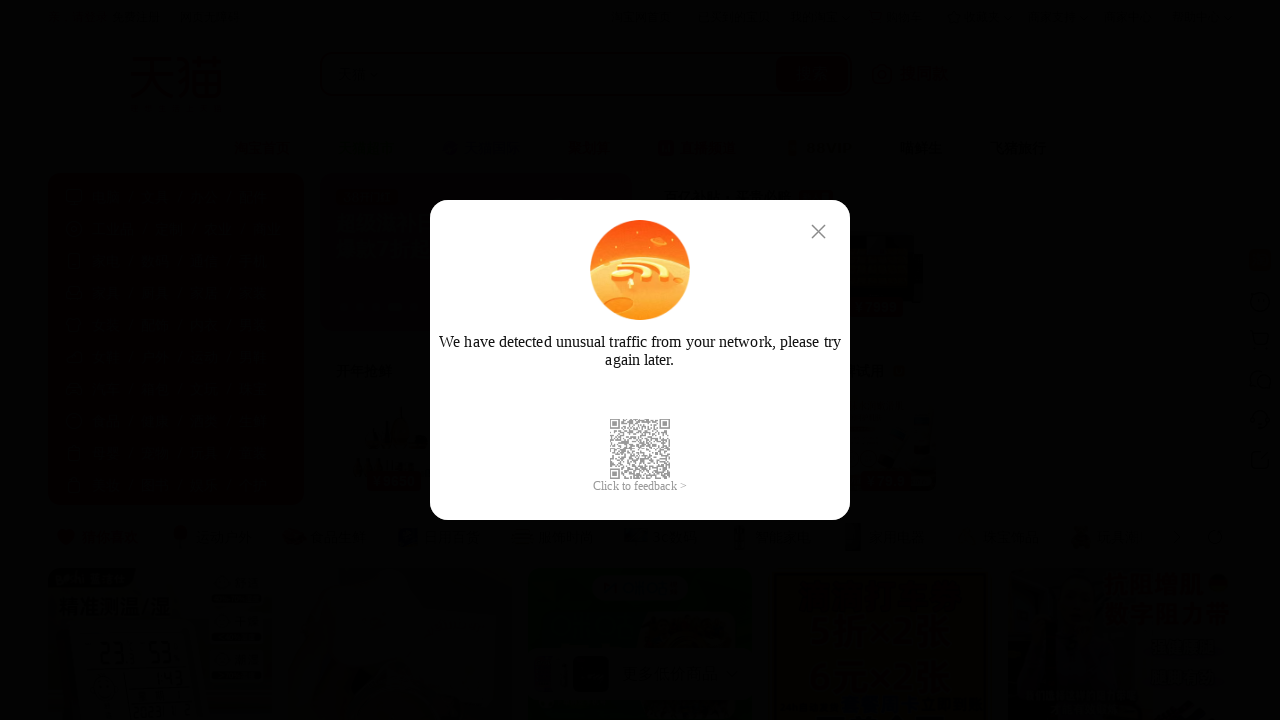

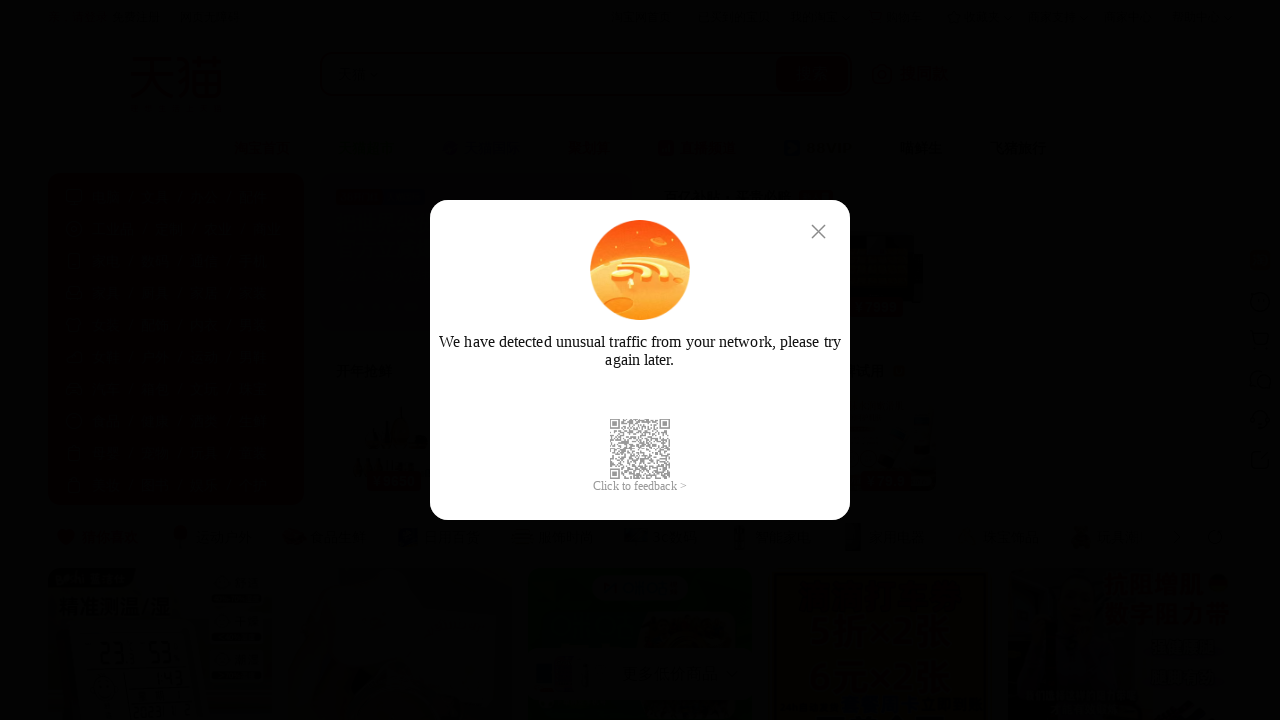